Fills out the DemoQA practice form with personal information including name, email, gender, phone number, date of birth, hobbies, subjects, and address fields.

Starting URL: https://demoqa.com/automation-practice-form

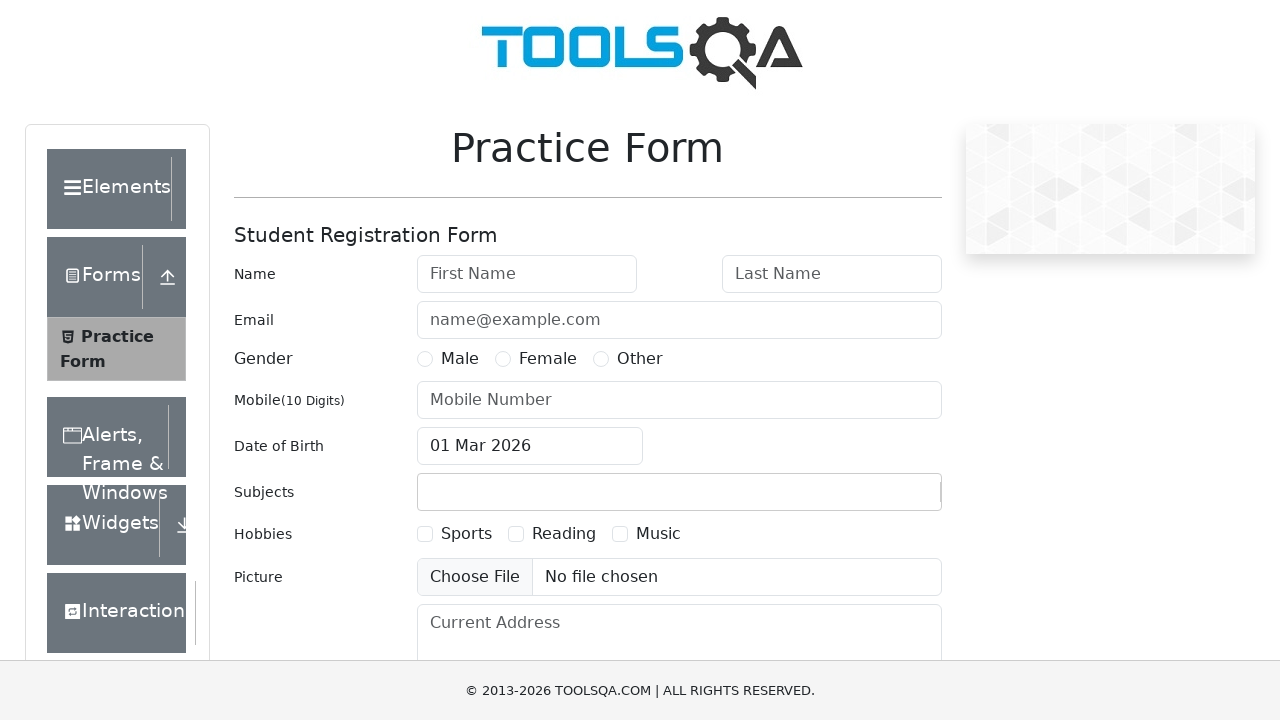

Filled first name field with 'Bekmyrza' on #firstName
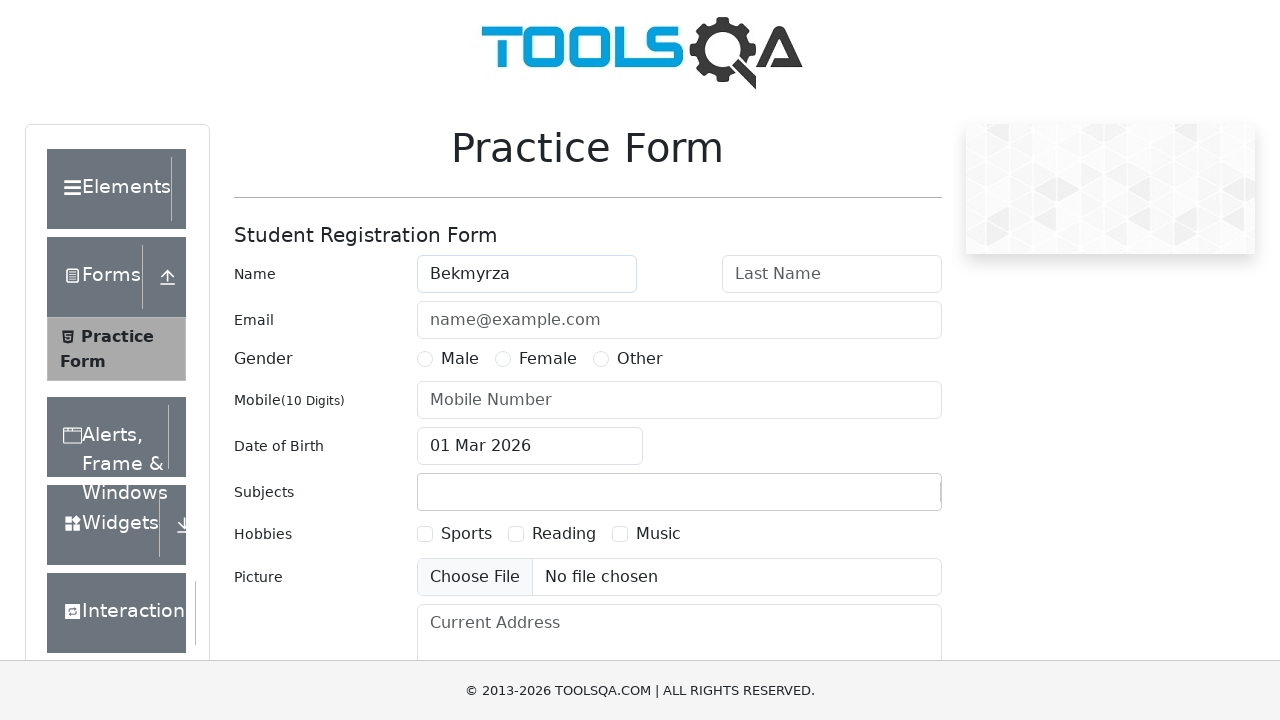

Filled last name field with 'Bekkariev' on #lastName
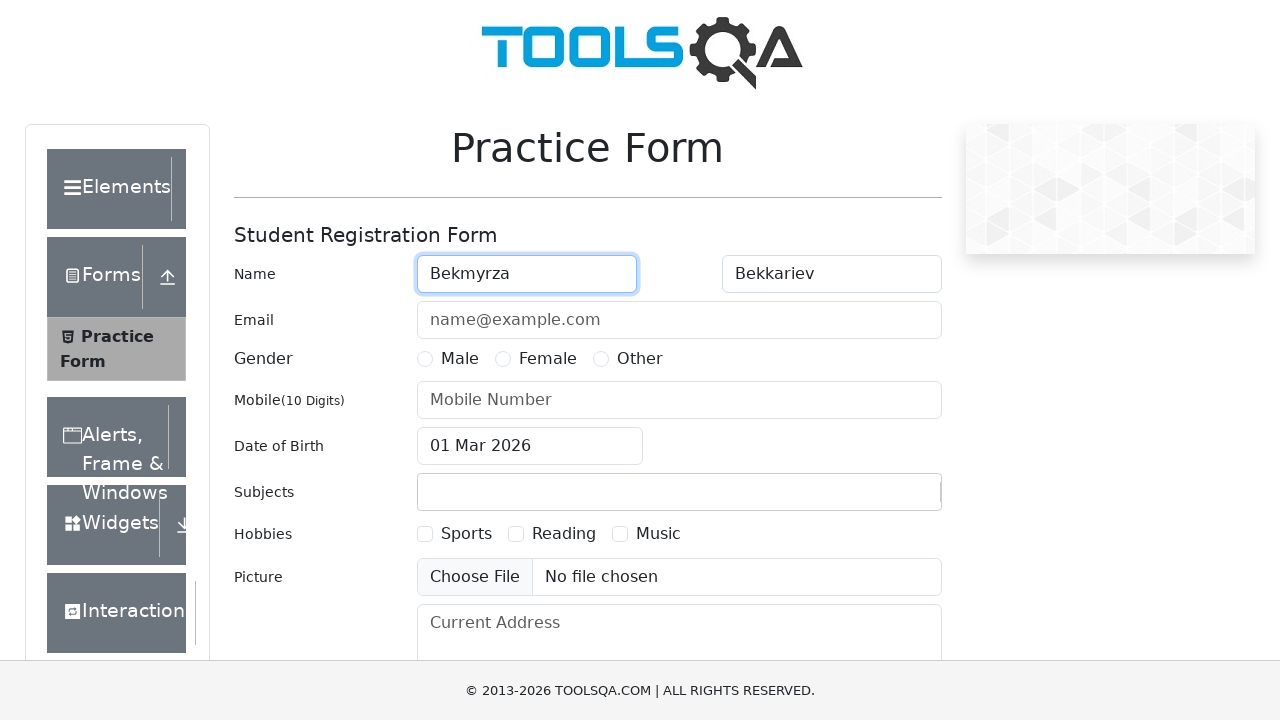

Filled email field with 'bekmyrzabekkariev2005@gmail.com' on #userEmail
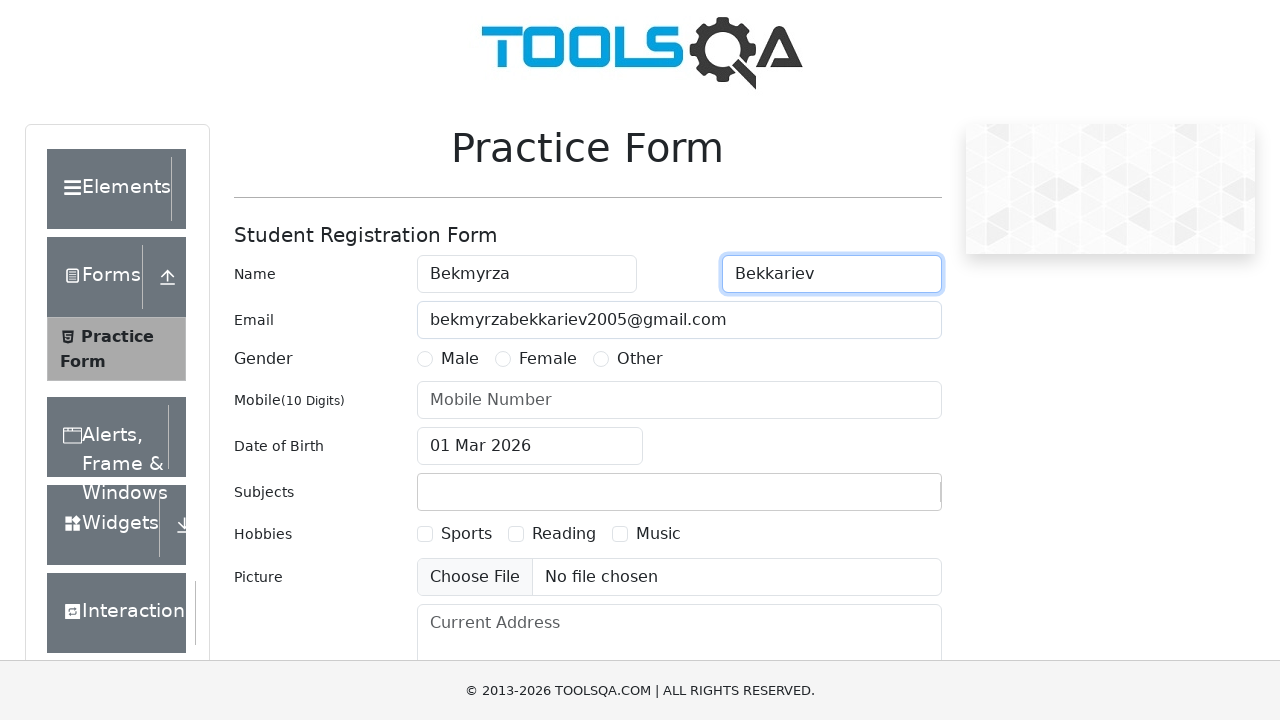

Selected Male gender option at (460, 359) on label[for='gender-radio-1']
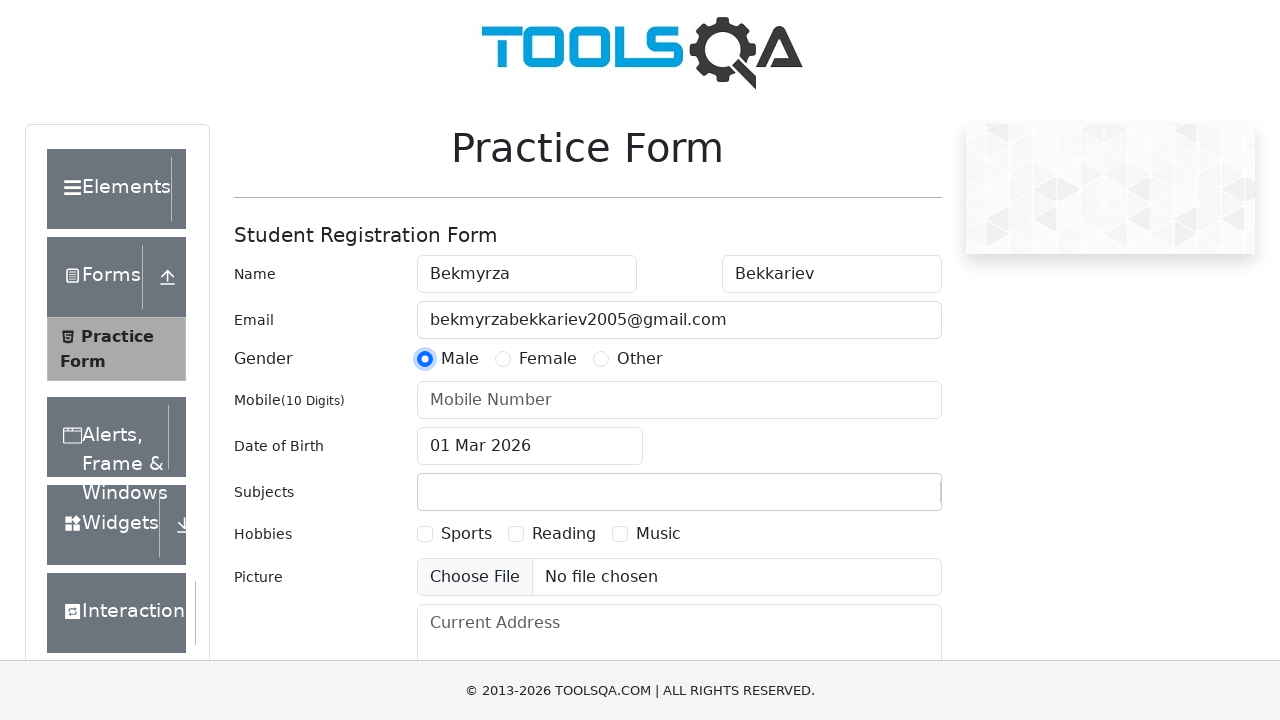

Filled phone number field with '4853845599' on #userNumber
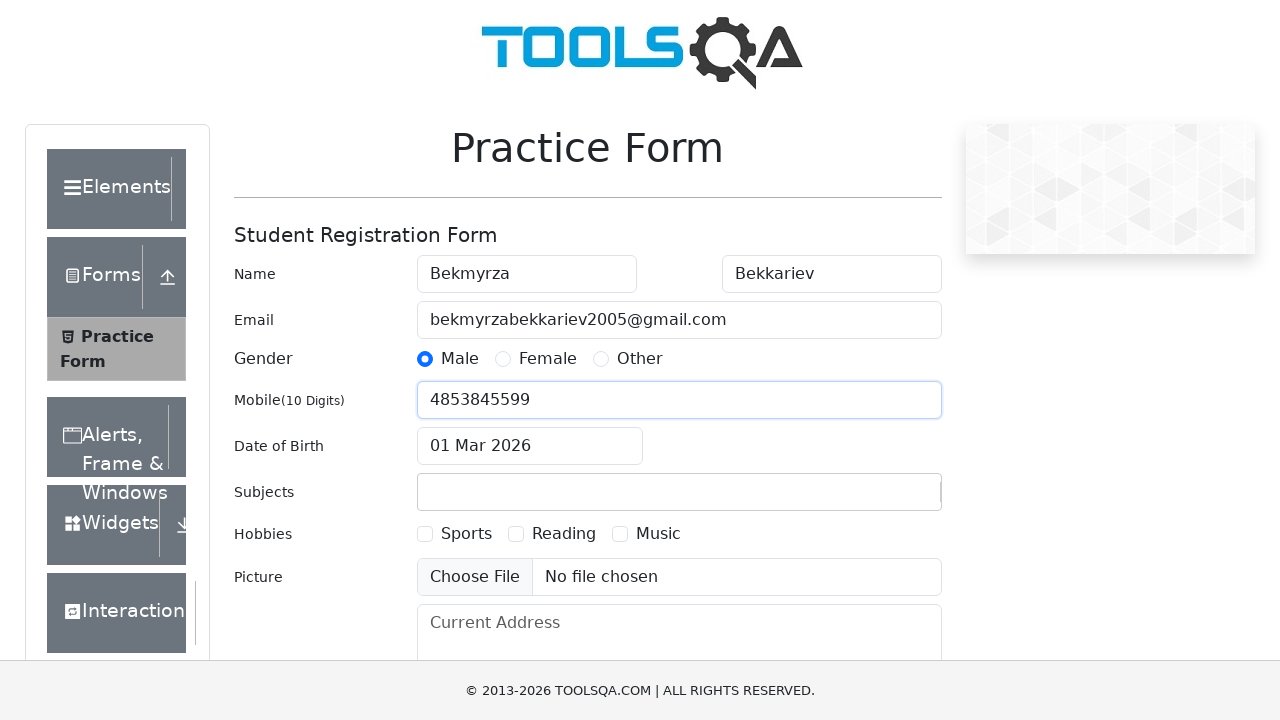

Opened date of birth picker at (530, 446) on #dateOfBirthInput
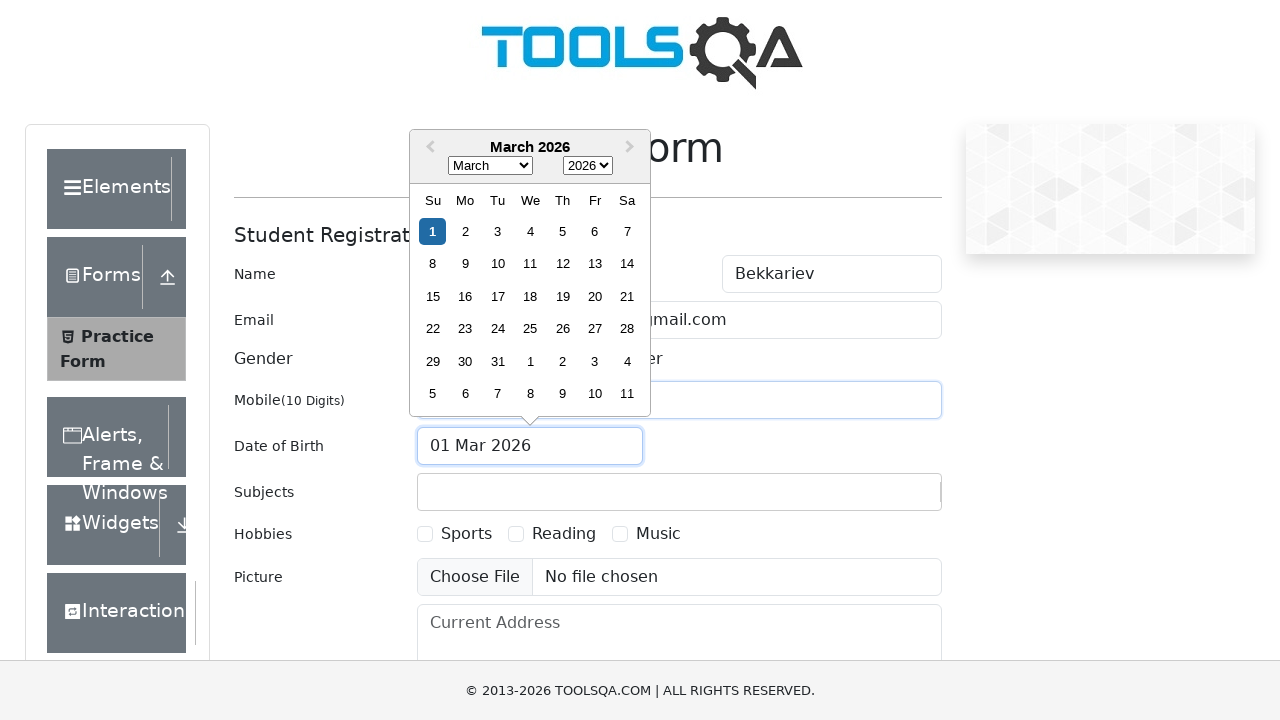

Selected year 2005 from date picker on .react-datepicker__year-select
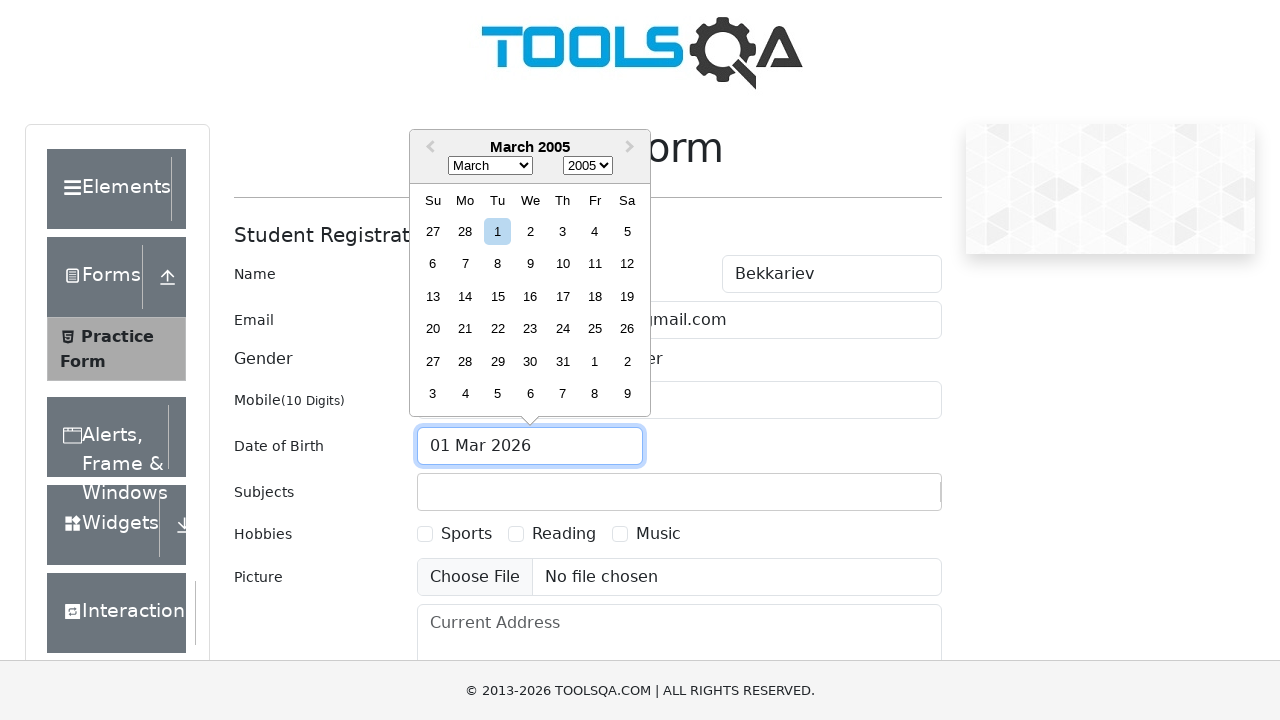

Selected month September from date picker on .react-datepicker__month-select
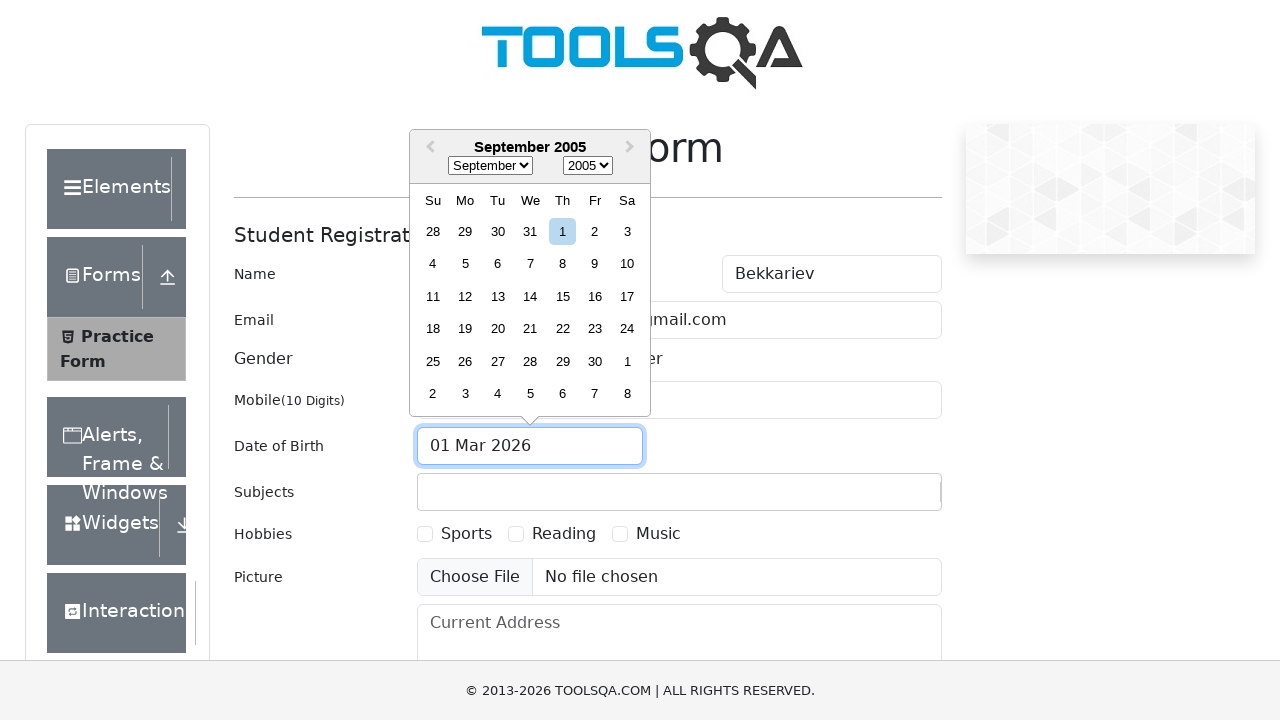

Selected day 17 from date picker for birth date 17/09/2005 at (627, 296) on .react-datepicker__day--017:not(.react-datepicker__day--outside-month)
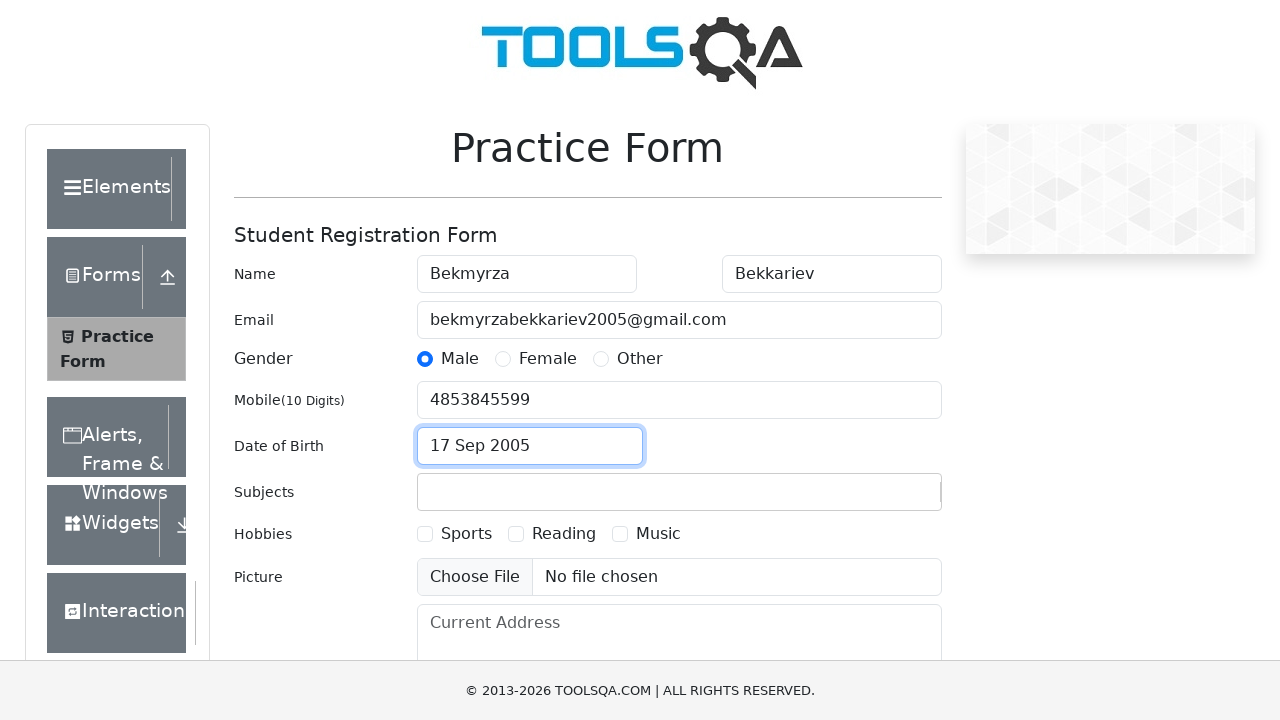

Selected Sports hobby checkbox at (466, 534) on label[for='hobbies-checkbox-1']
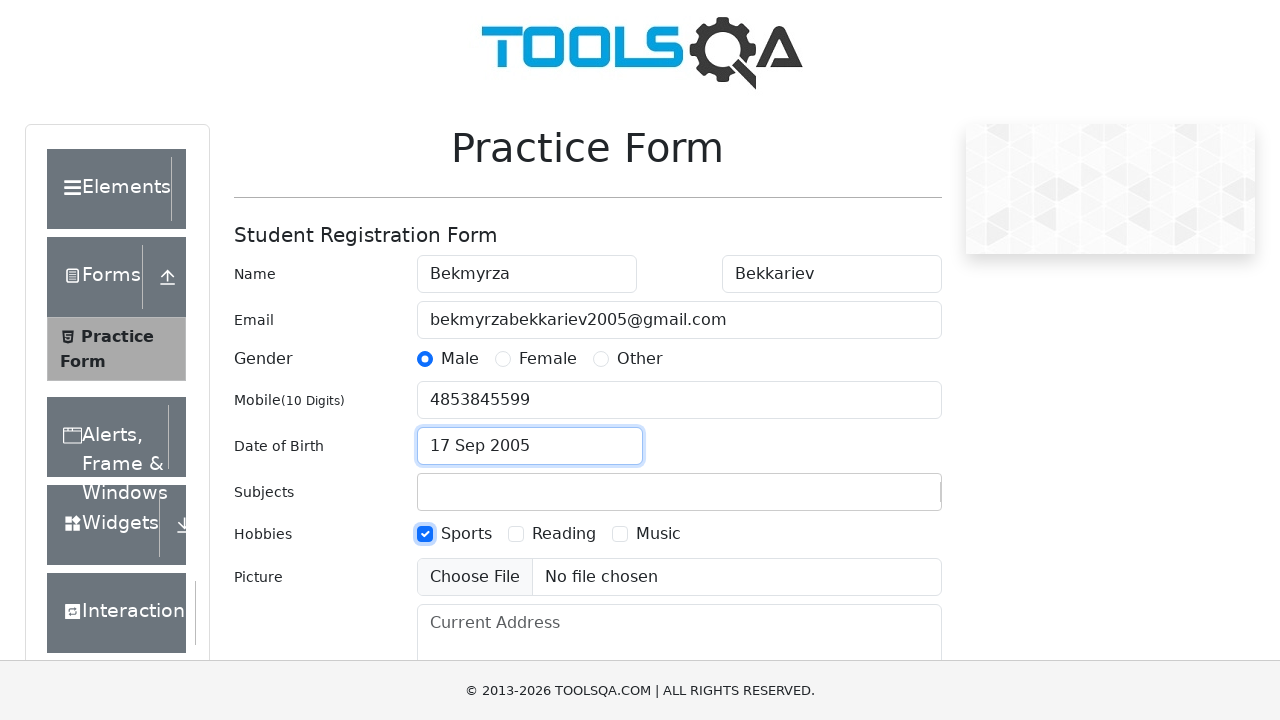

Filled subjects input with 'Physics' on #subjectsInput
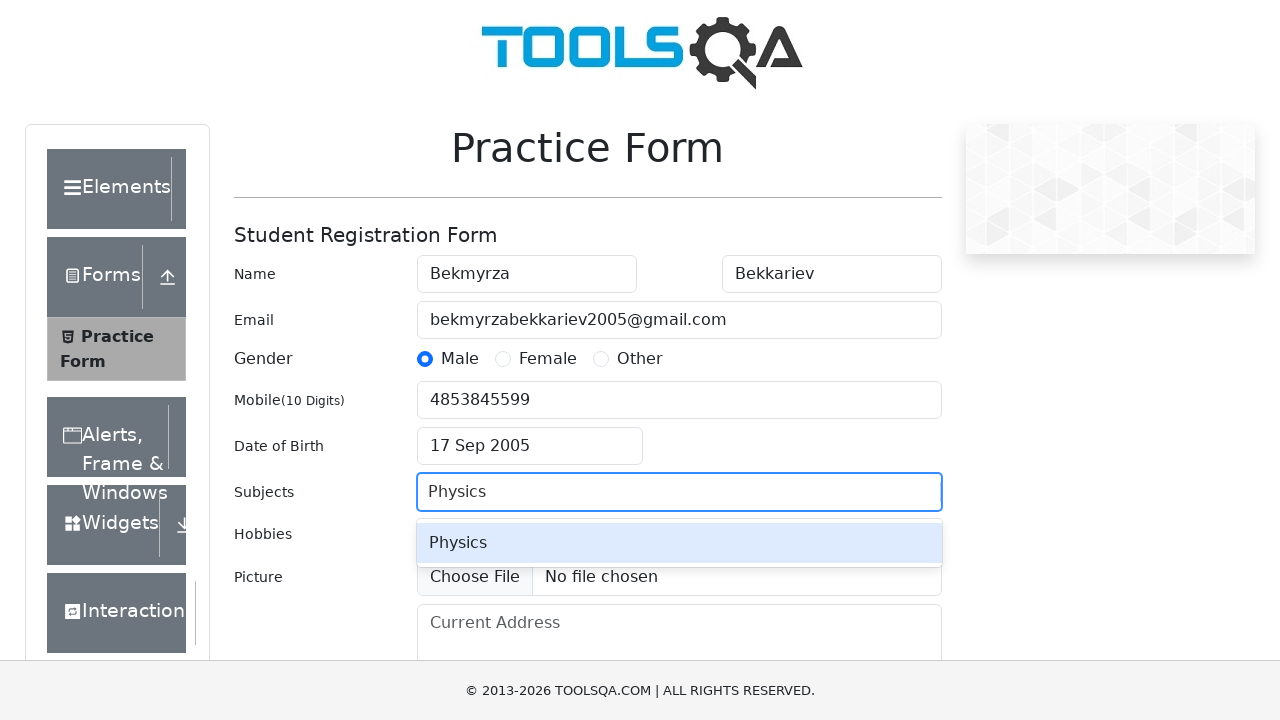

Pressed Enter to confirm Physics subject selection
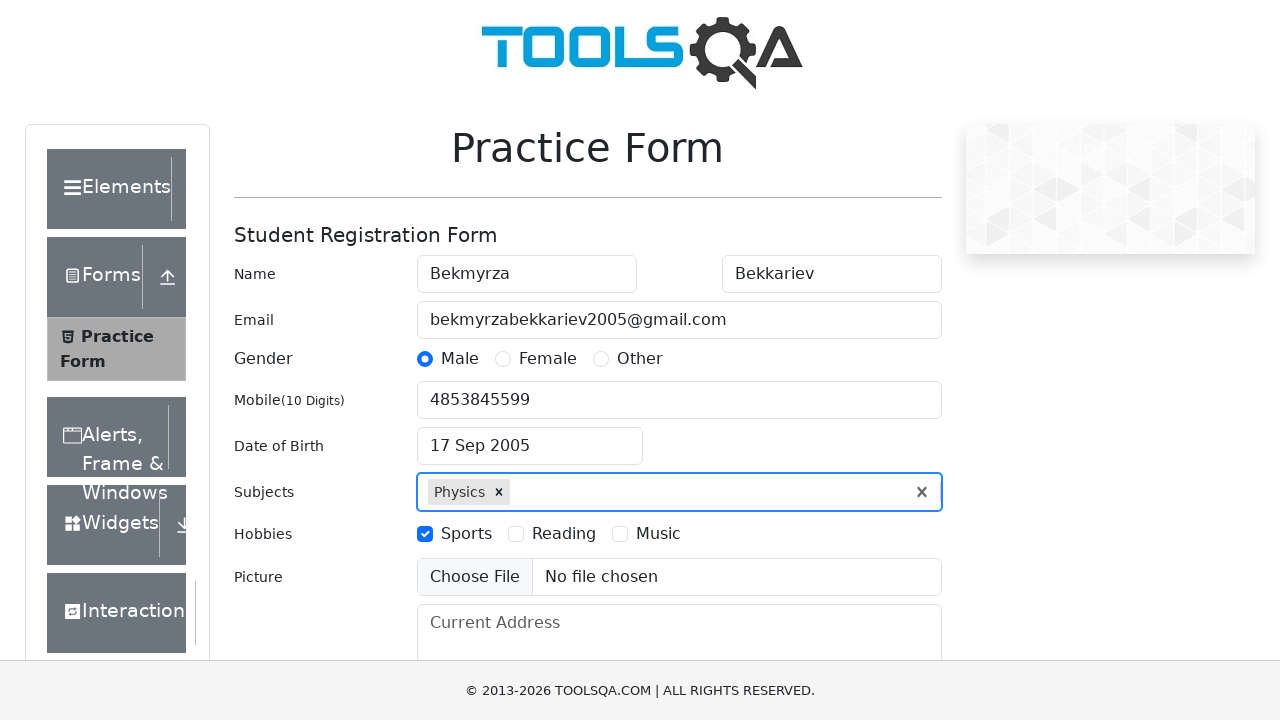

Filled current address field with 'Stoclosy 2/4 m6' on #currentAddress
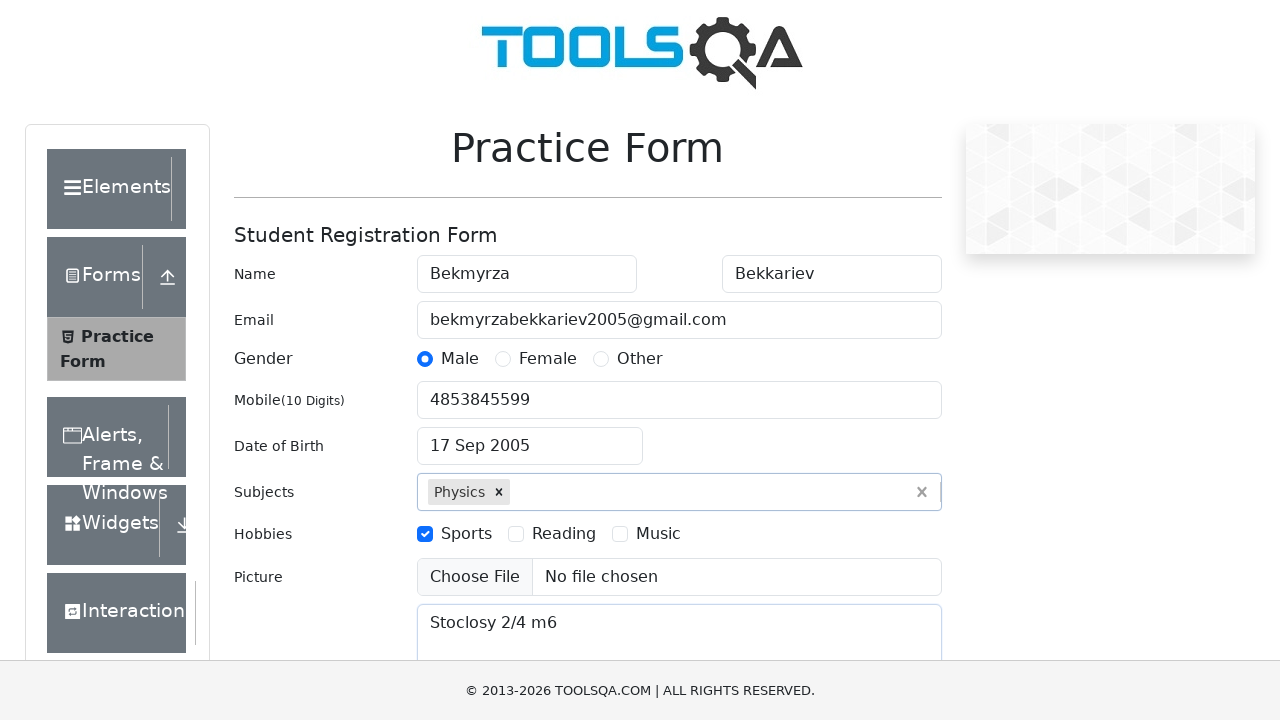

Opened state dropdown at (527, 437) on #state
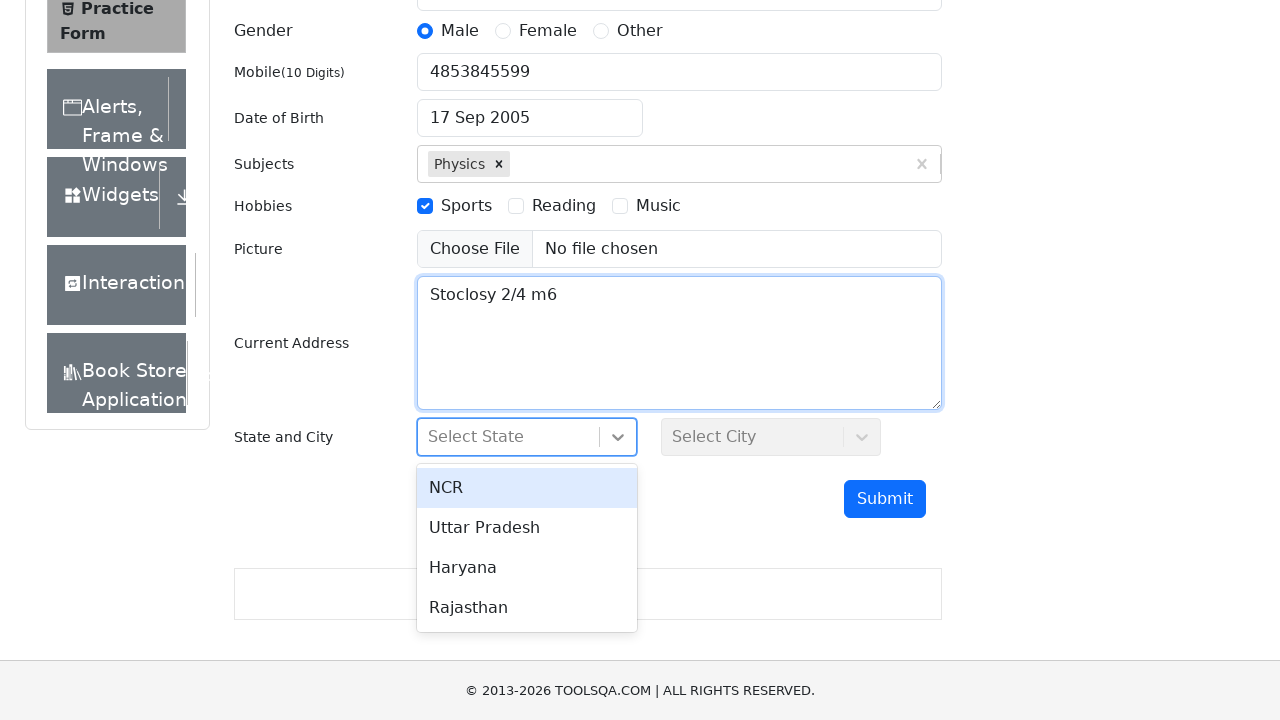

Selected first state option from dropdown at (527, 488) on #react-select-3-option-0
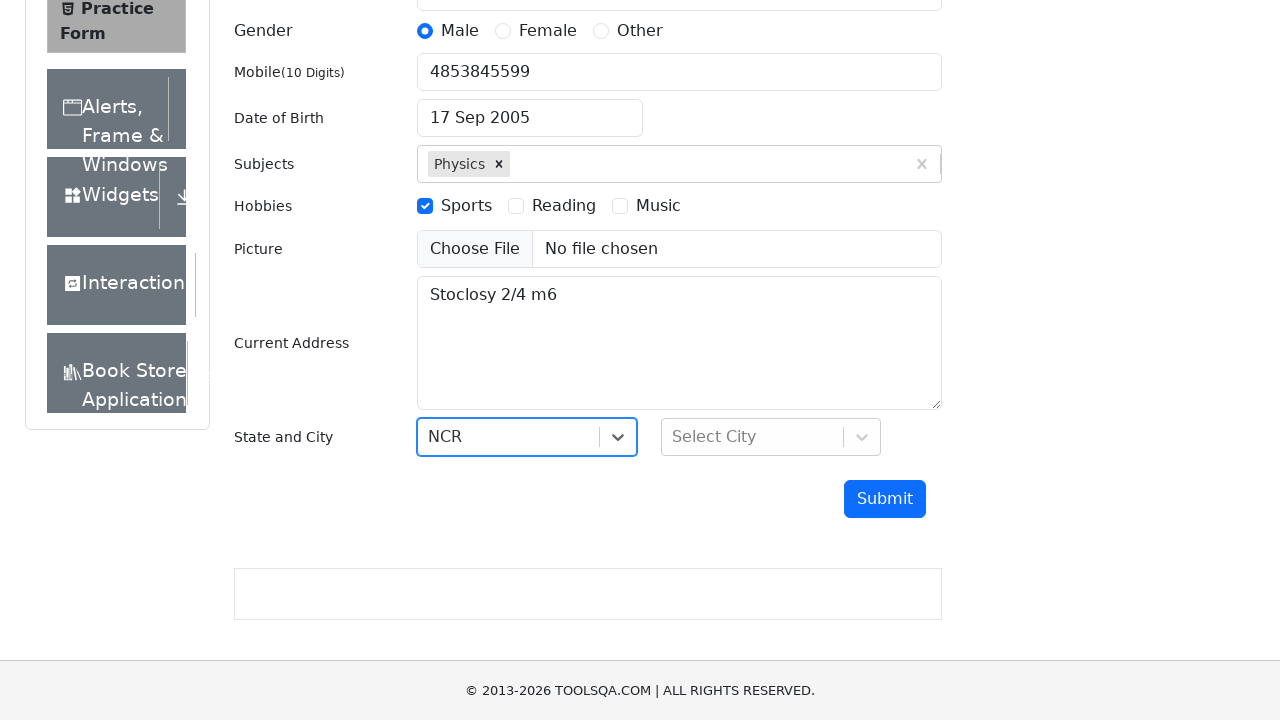

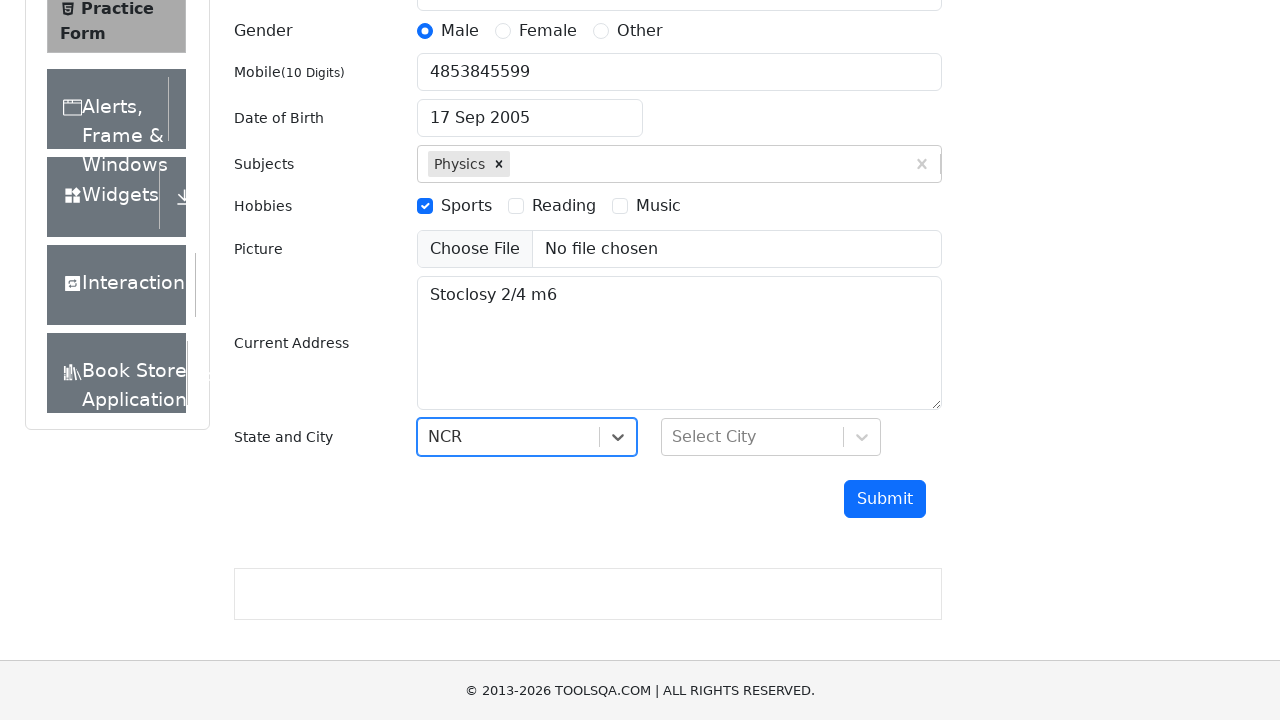